Tests that the first edit button in the table is enabled and can be clicked

Starting URL: http://the-internet.herokuapp.com/challenging_dom

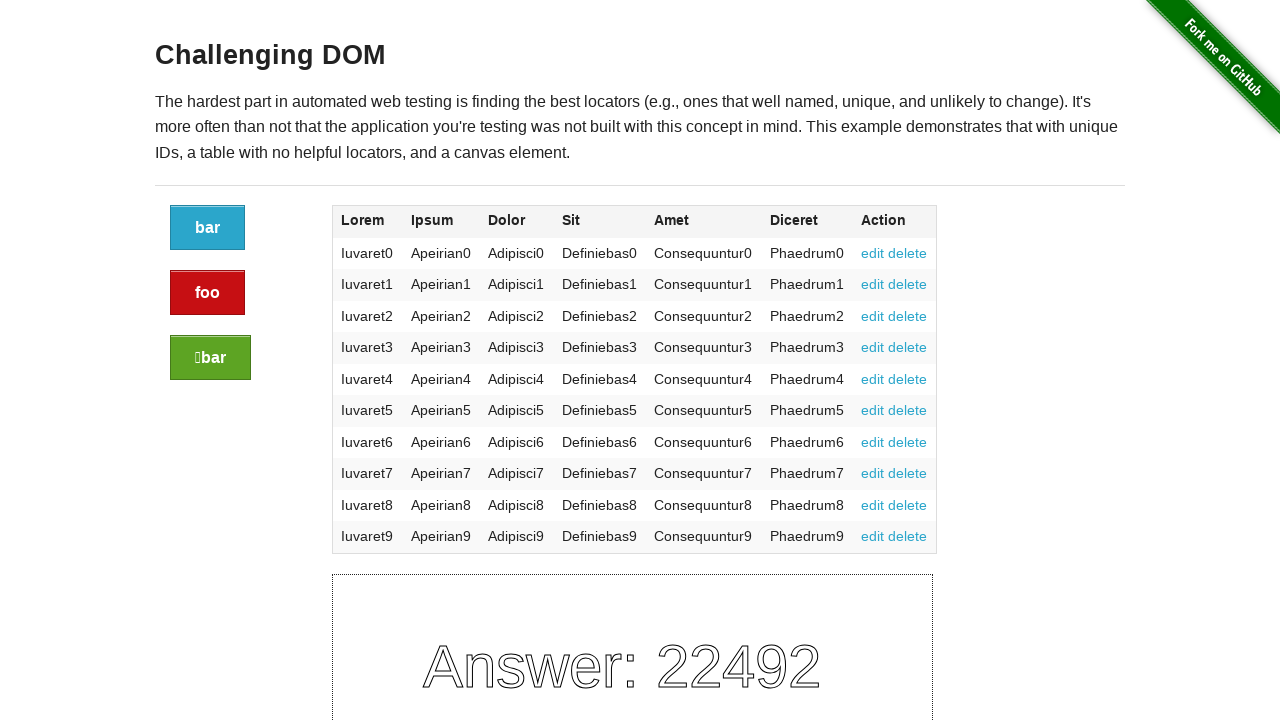

Located the first edit button in the table
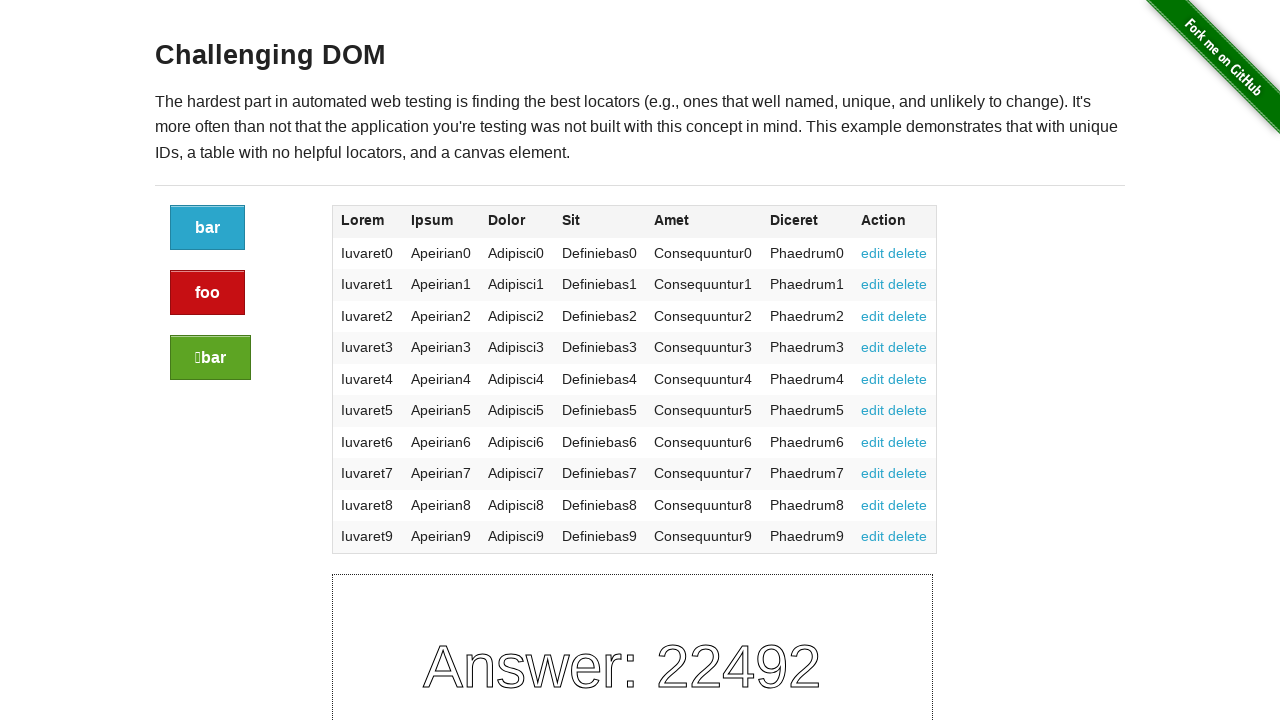

Clicked the first edit button in the table at (873, 253) on xpath=//div[2]/table/tbody/tr[1]/td[7]/a[1]
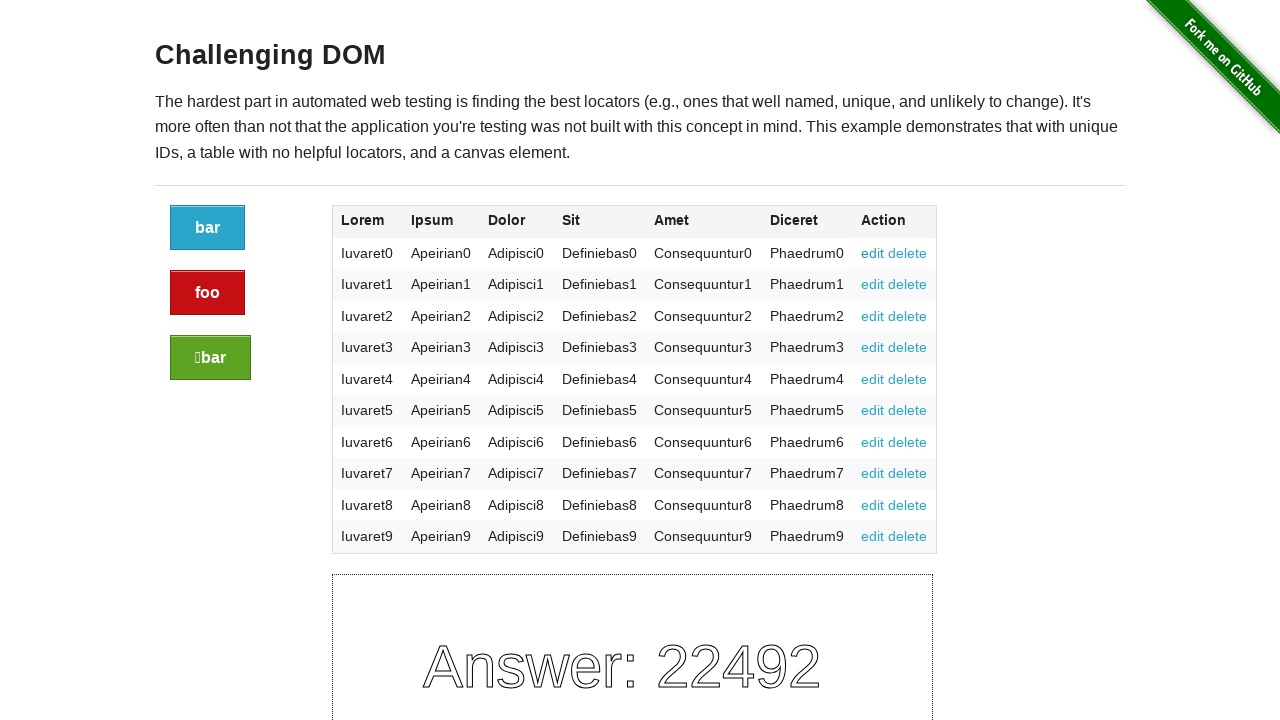

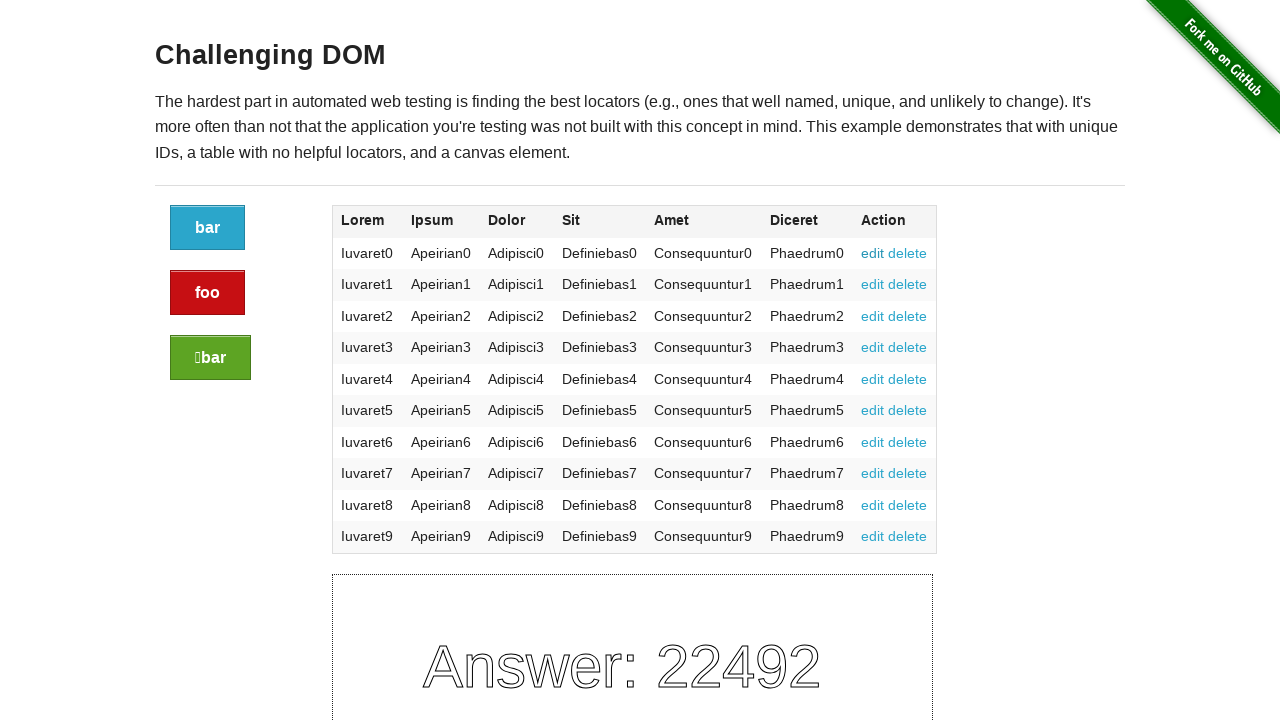